Tests drag and drop functionality on jQuery UI demo page by dragging an element from source to destination within an iframe

Starting URL: https://jqueryui.com/droppable/

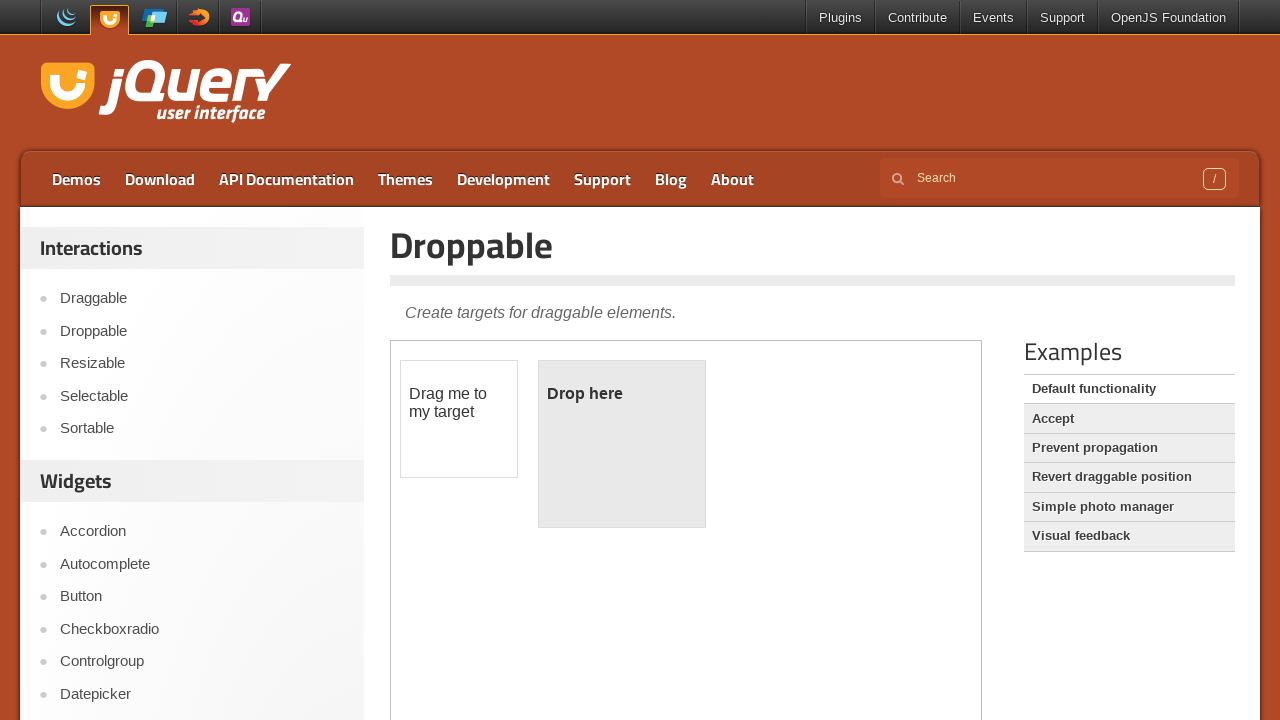

Hovered over API documentation link at (286, 179) on a:has-text('API documentation')
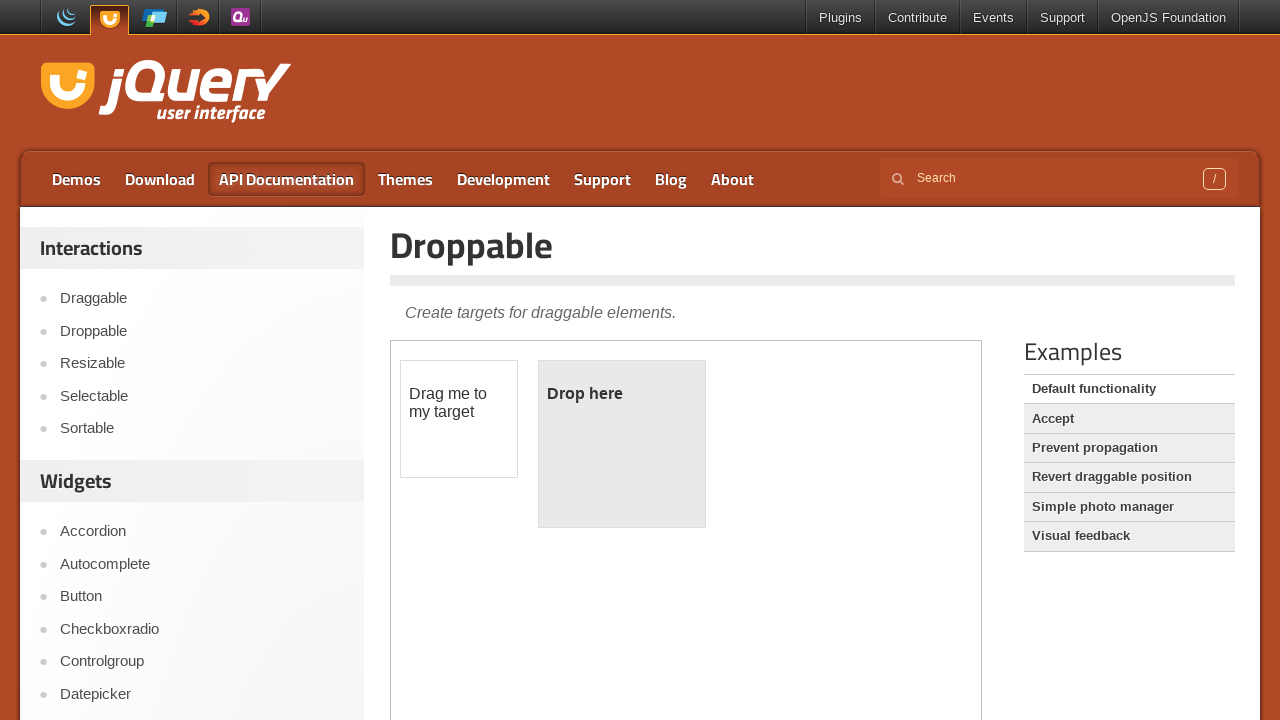

Located the demo iframe
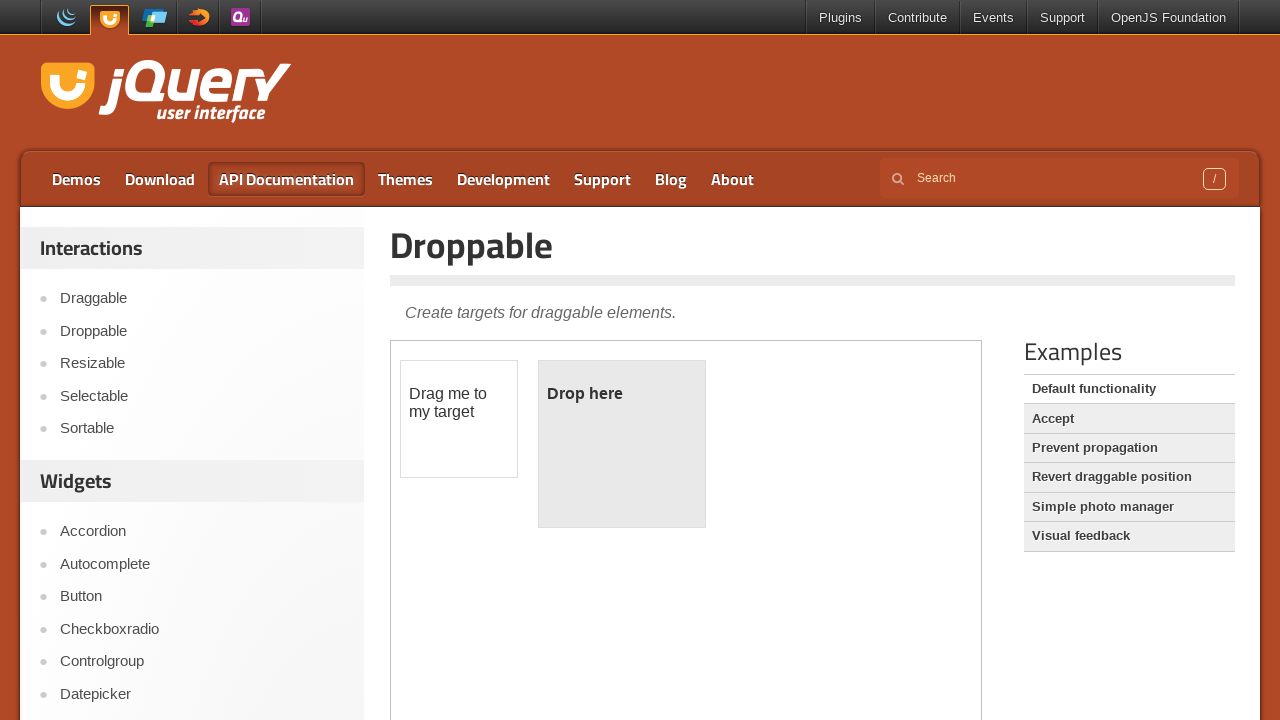

Located the draggable element
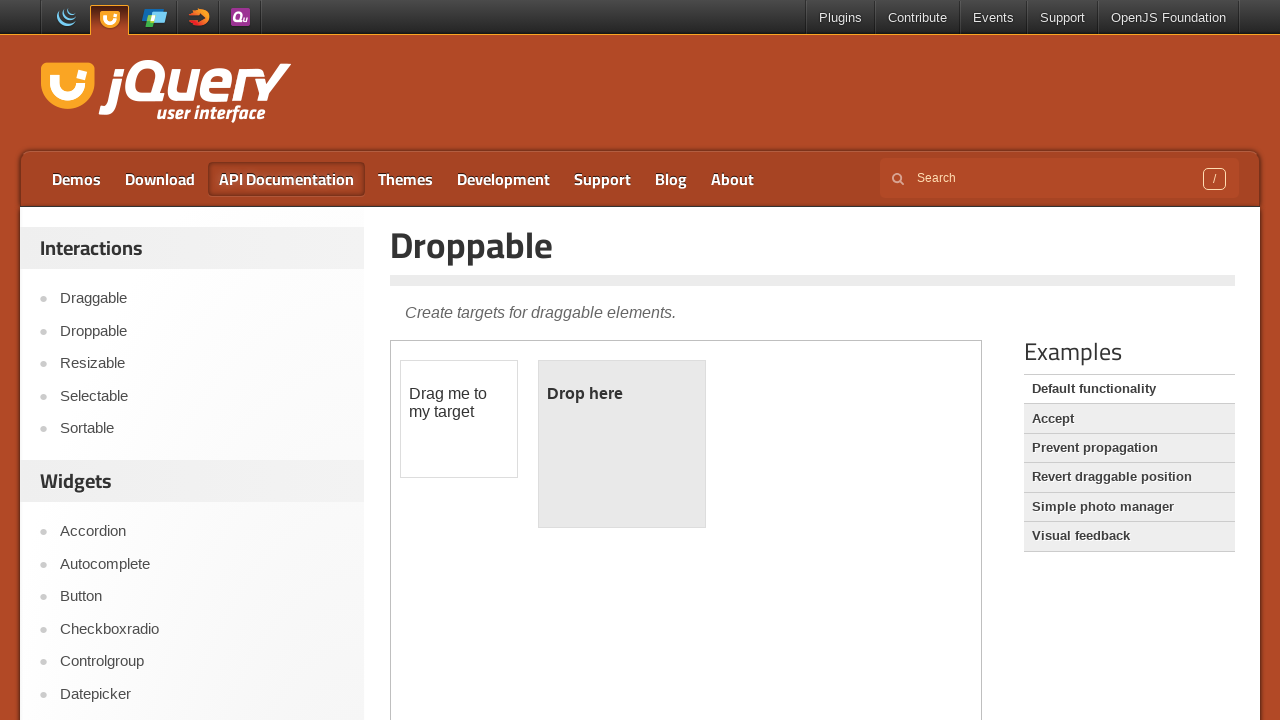

Located the droppable element
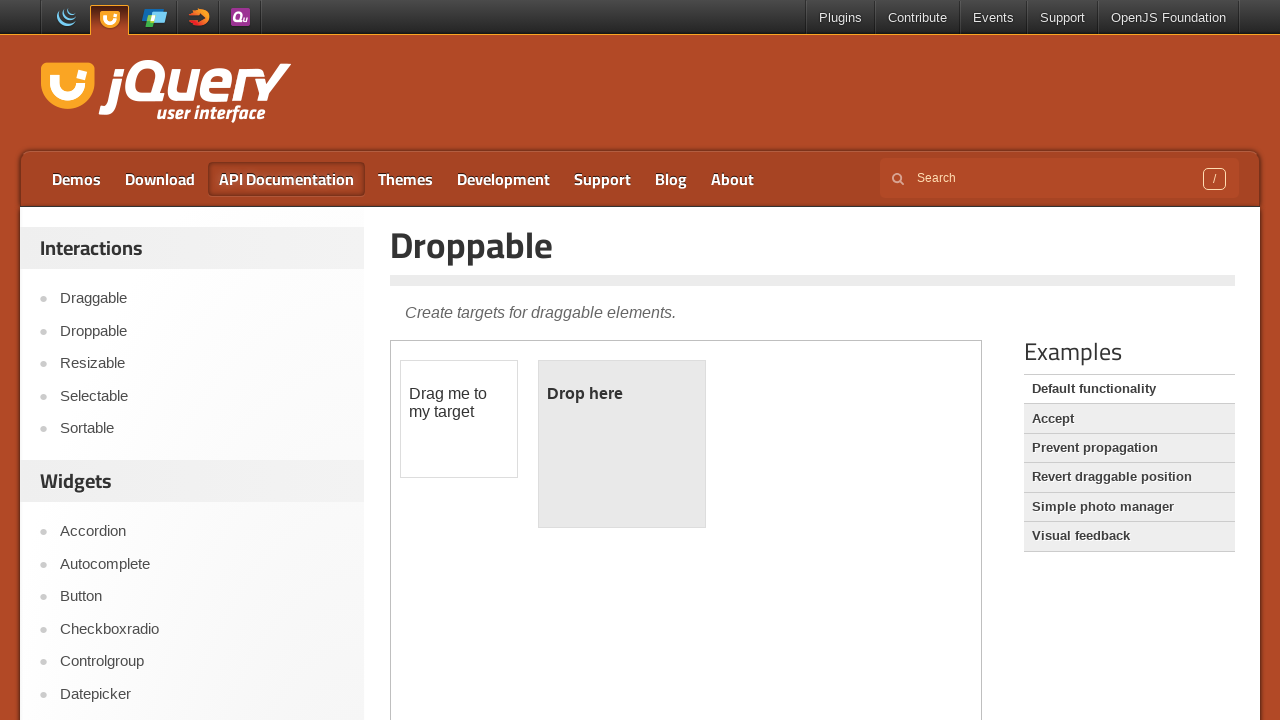

Dragged element from source to destination at (622, 444)
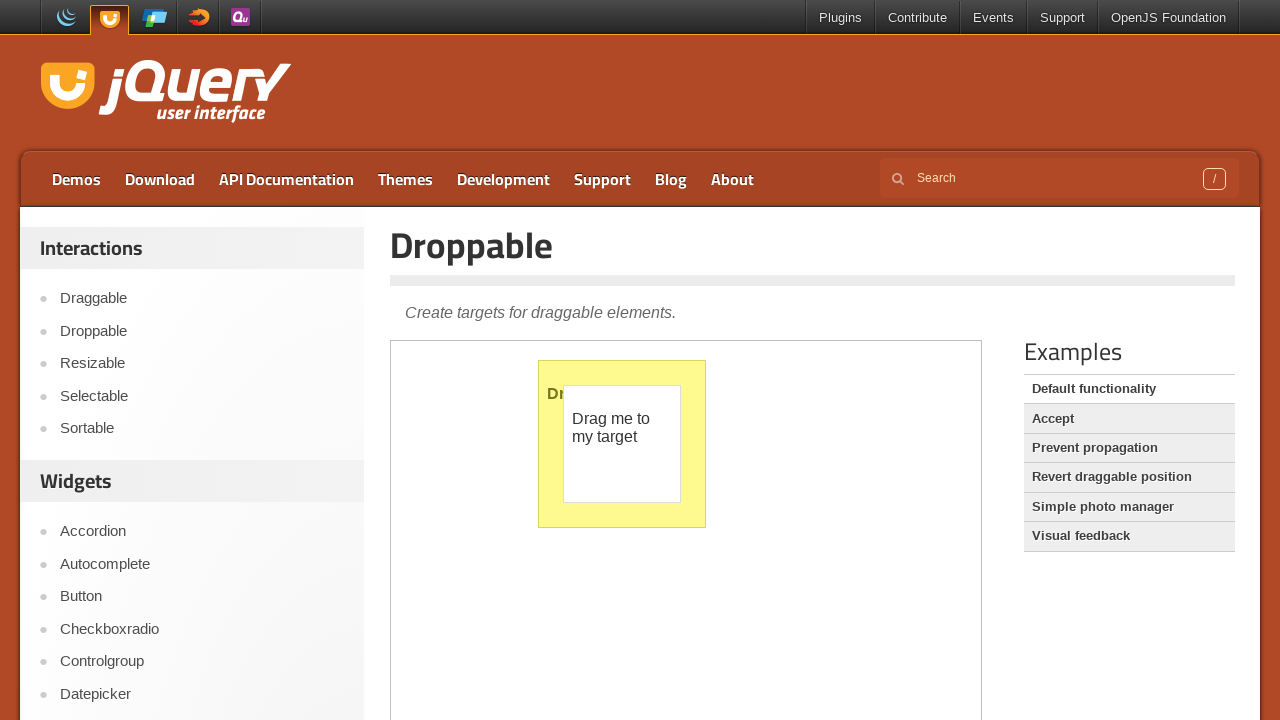

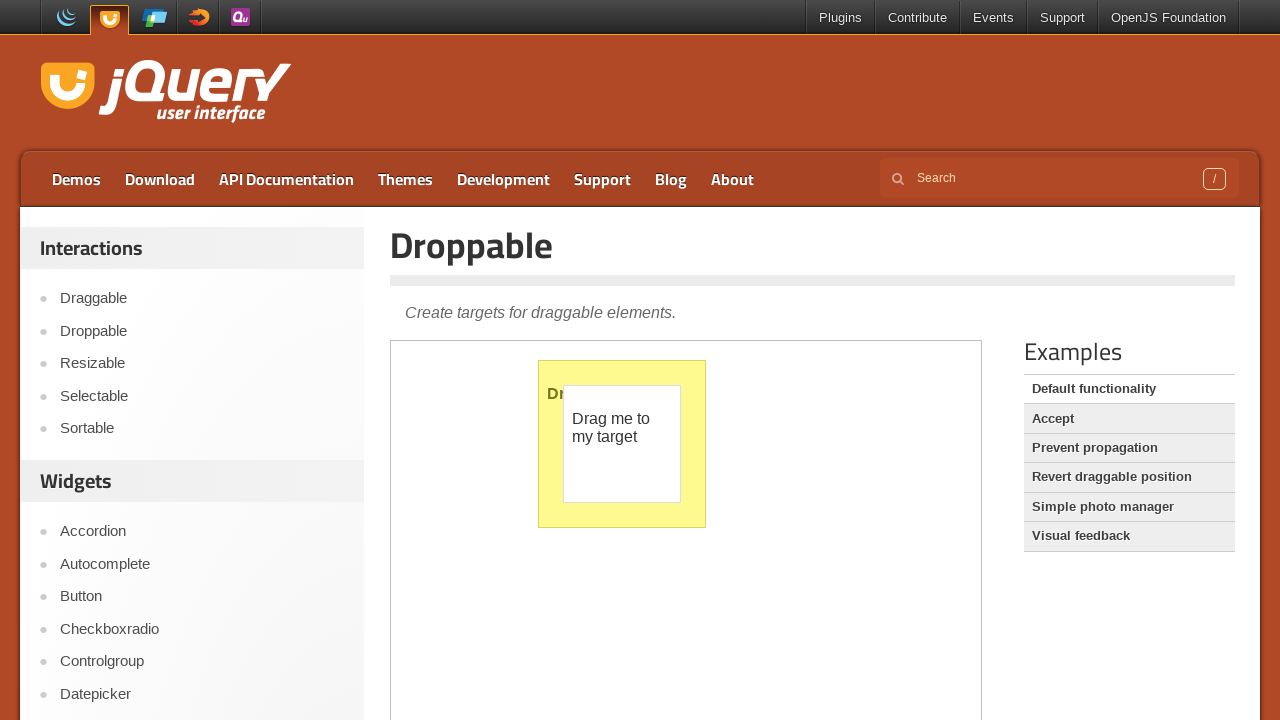